Demonstrates JavaScript execution in the browser by triggering alert dialogs and modifying the page title

Starting URL: http://suninjuly.github.io/selects1.html

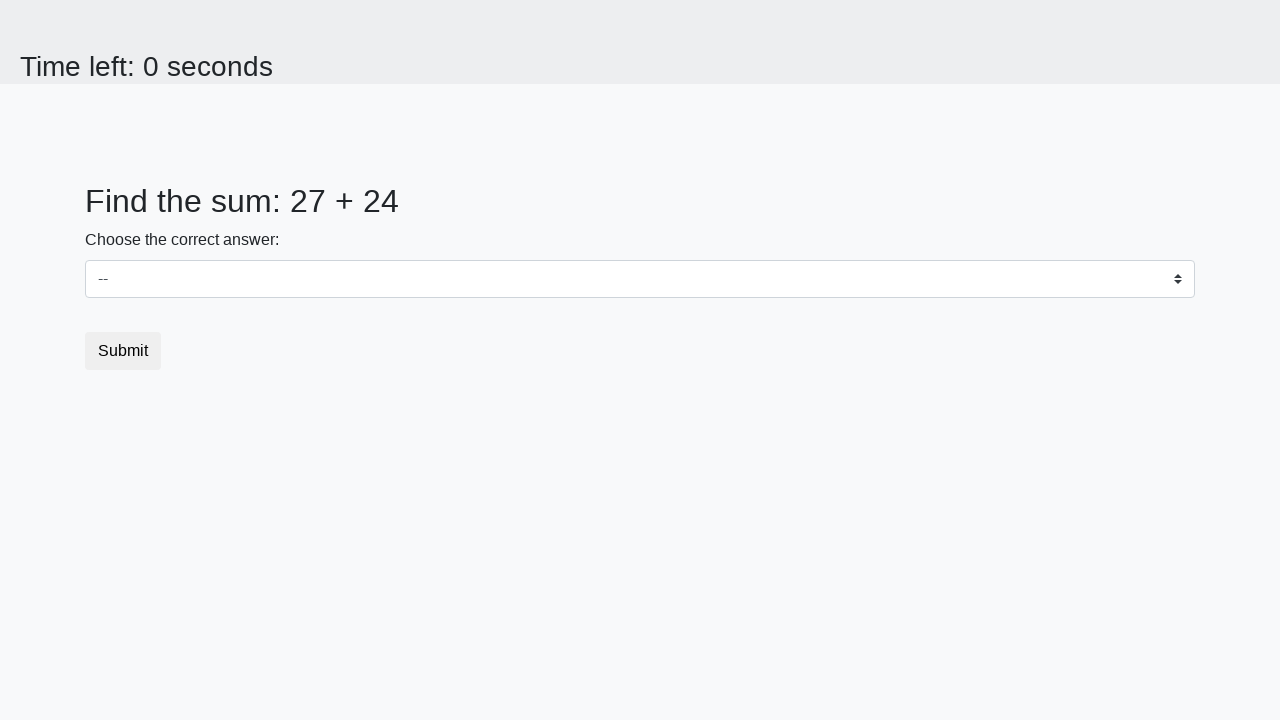

Executed JavaScript to show alert dialog
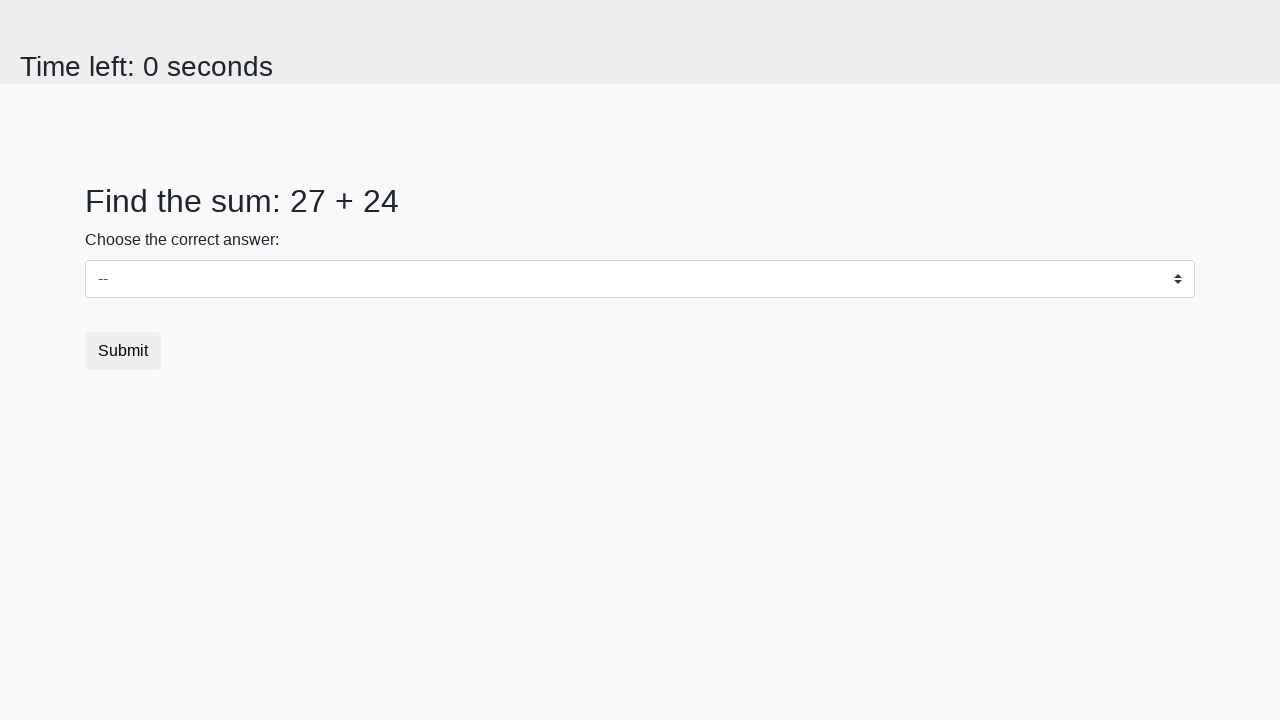

Set up dialog handler to accept alerts
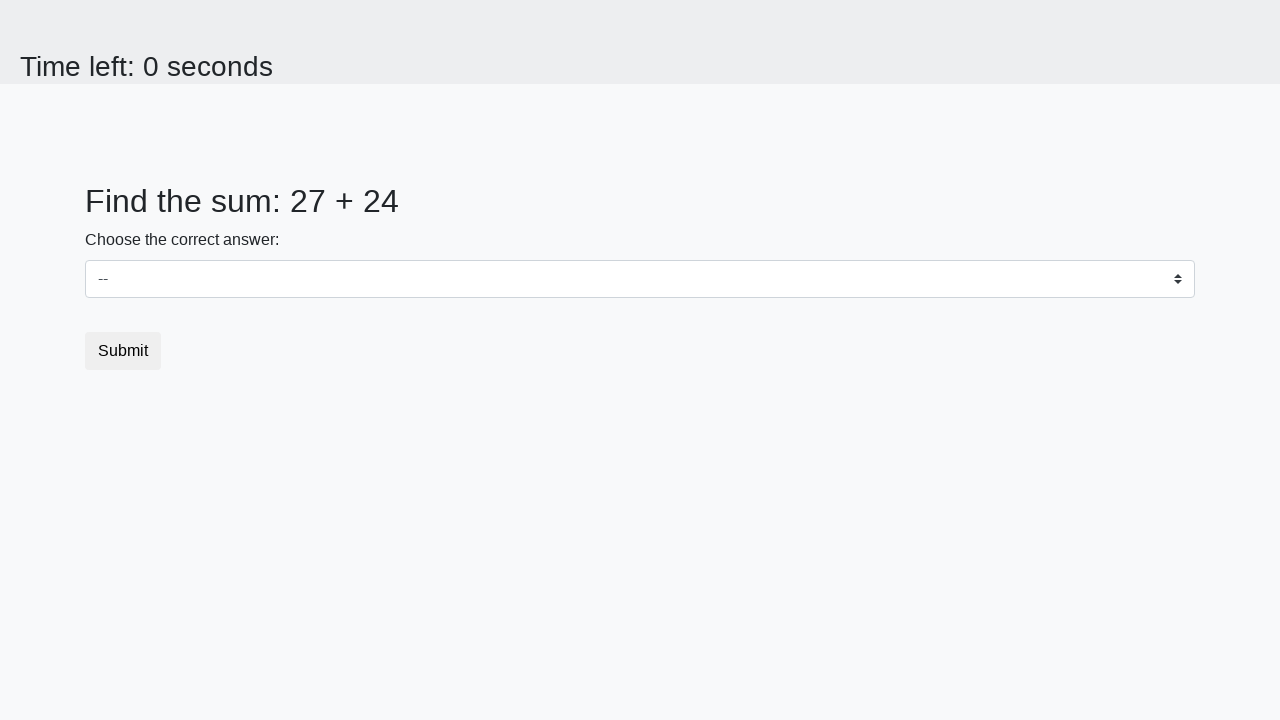

Waited 1000ms
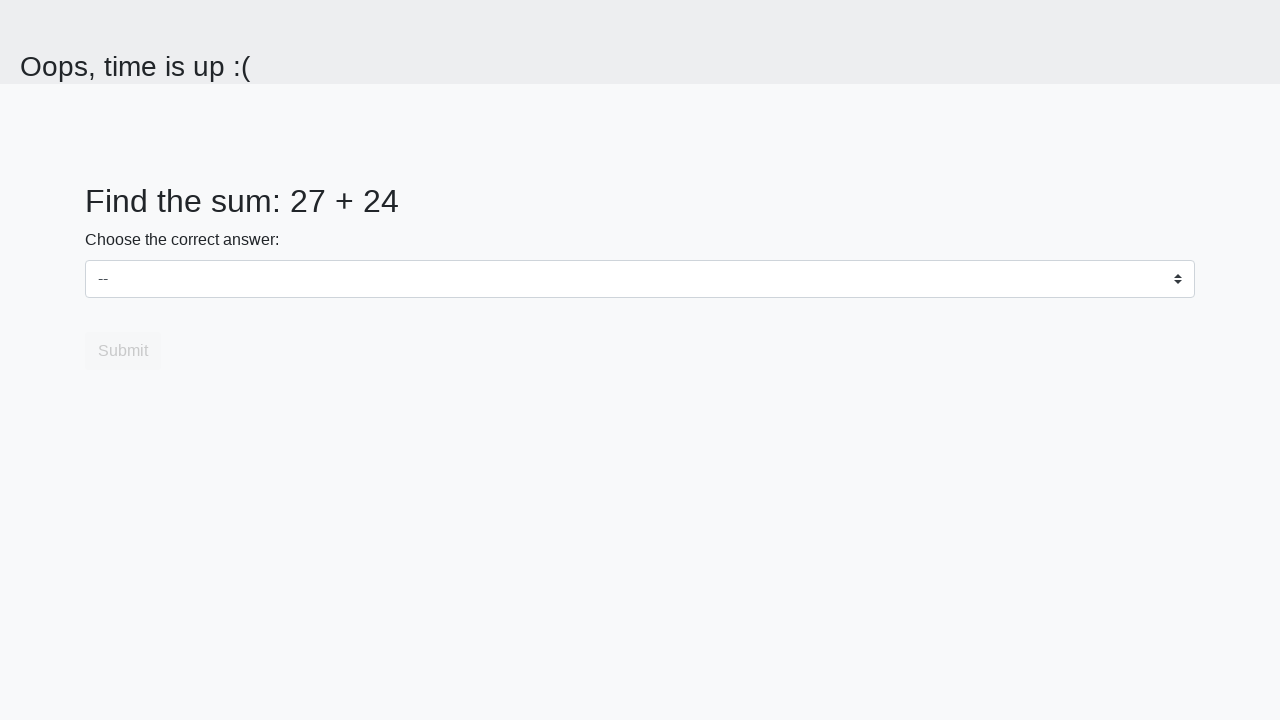

Executed JavaScript to change page title to 'Script executing' and show second alert
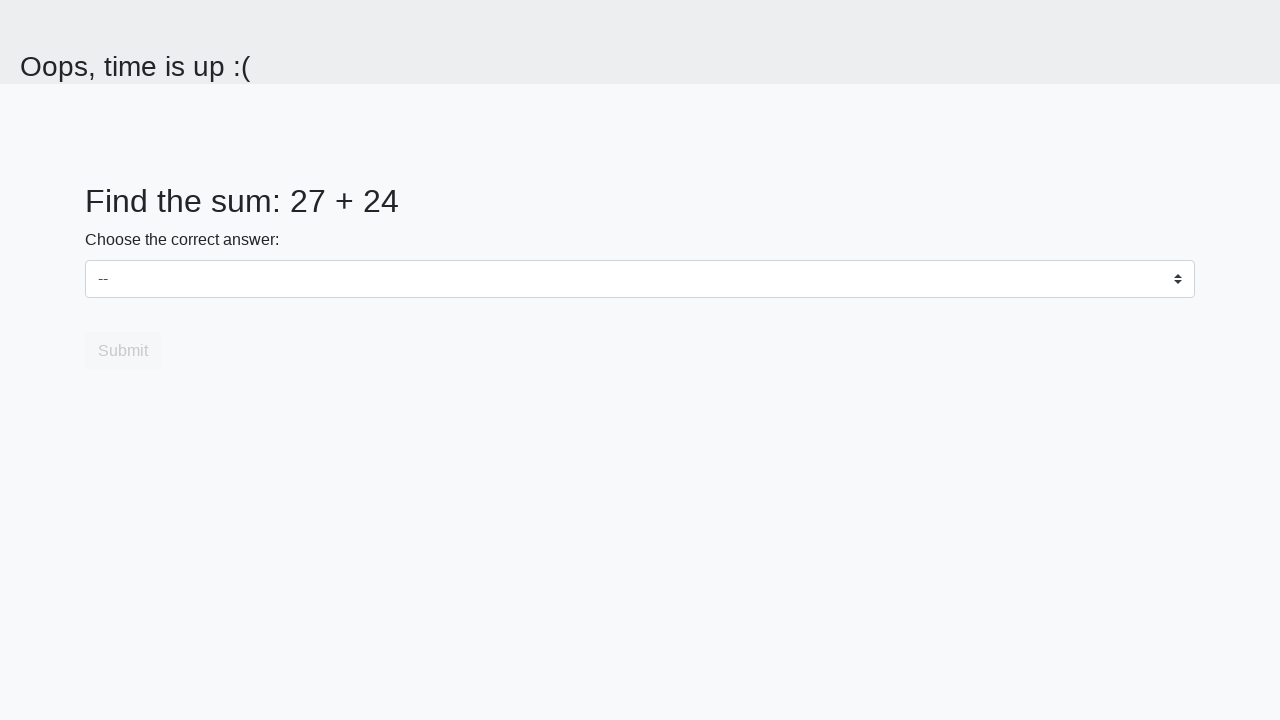

Waited 1000ms
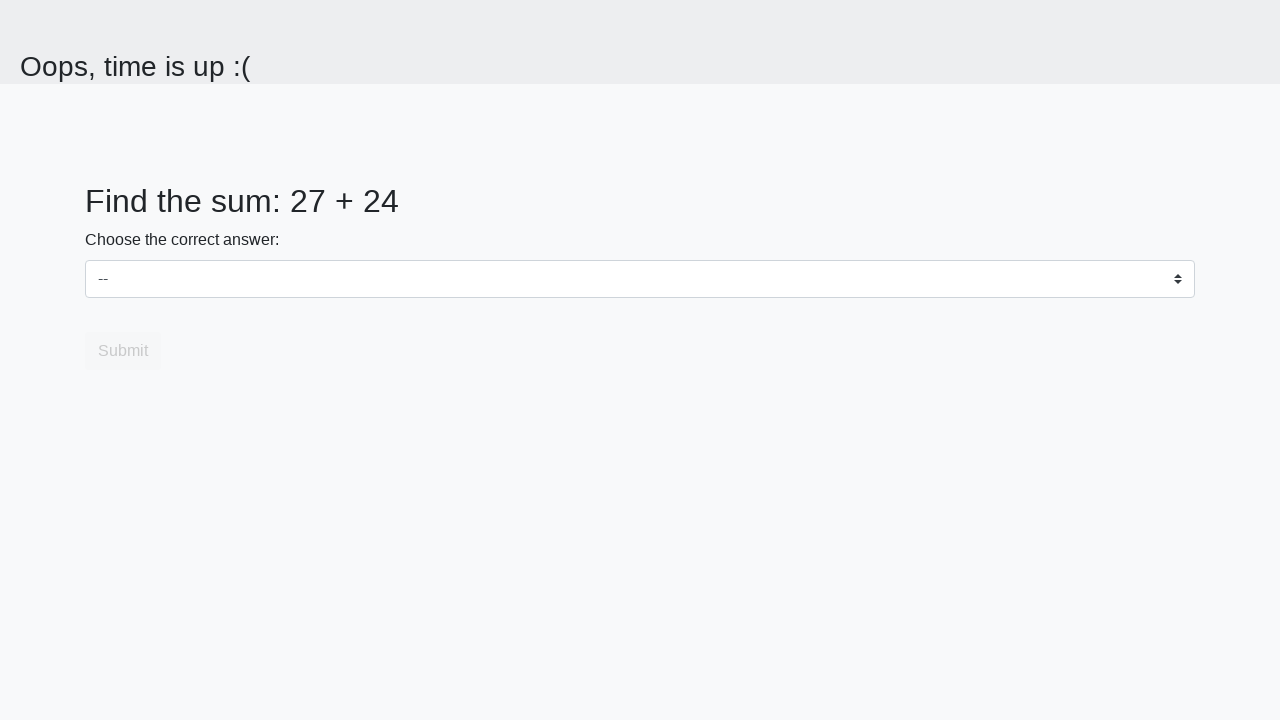

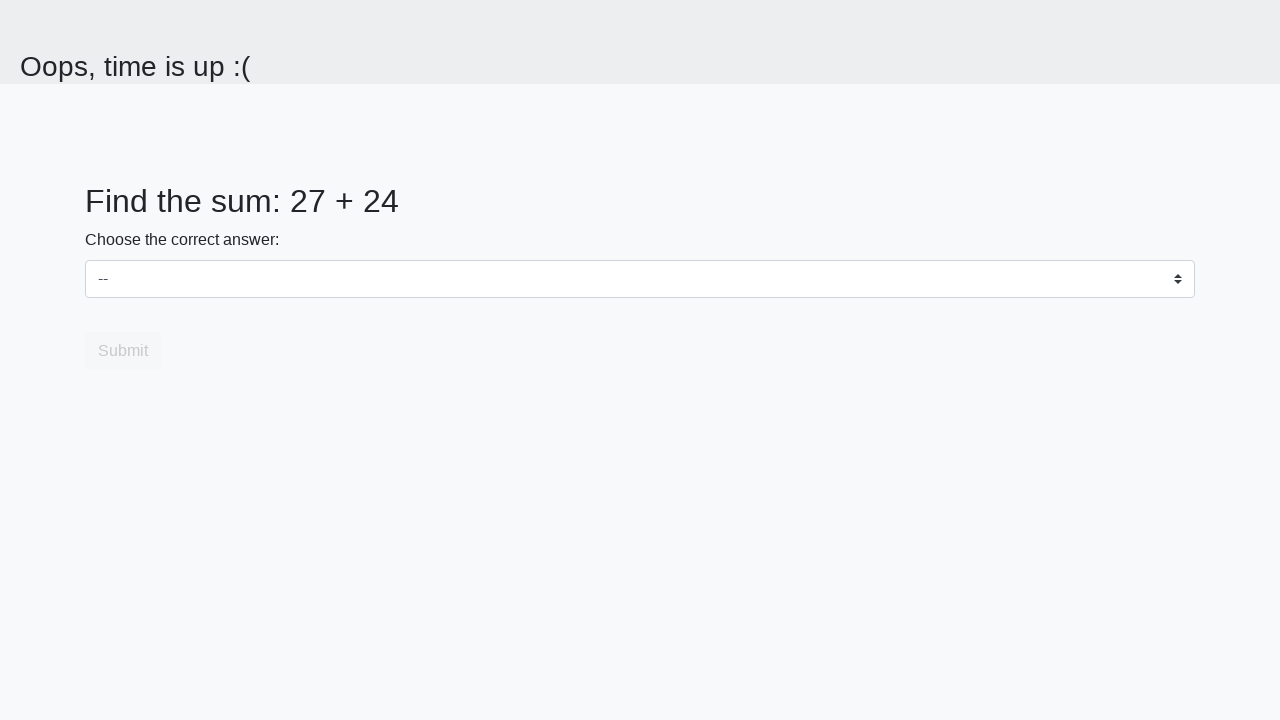